Navigates to a login practice page and verifies the page loads successfully

Starting URL: https://rahulshettyacademy.com/loginpagePractise/

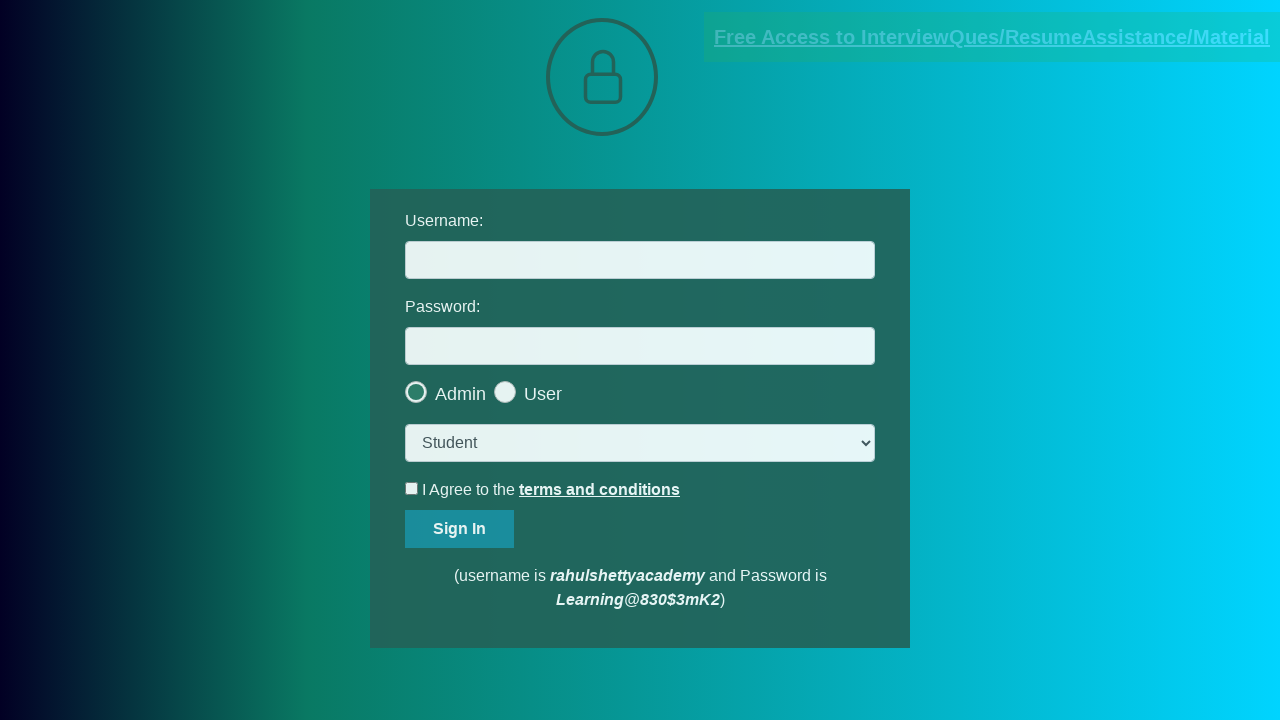

Waited for page to reach domcontentloaded state at https://rahulshettyacademy.com/loginpagePractise/
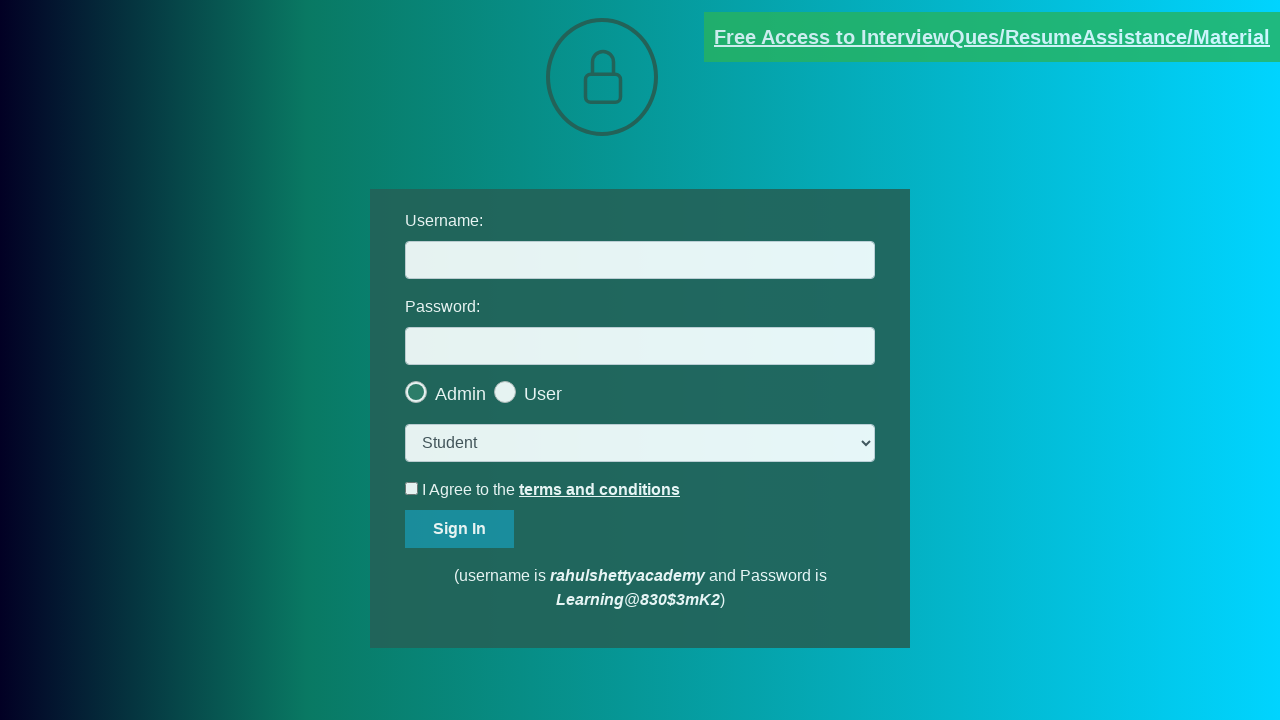

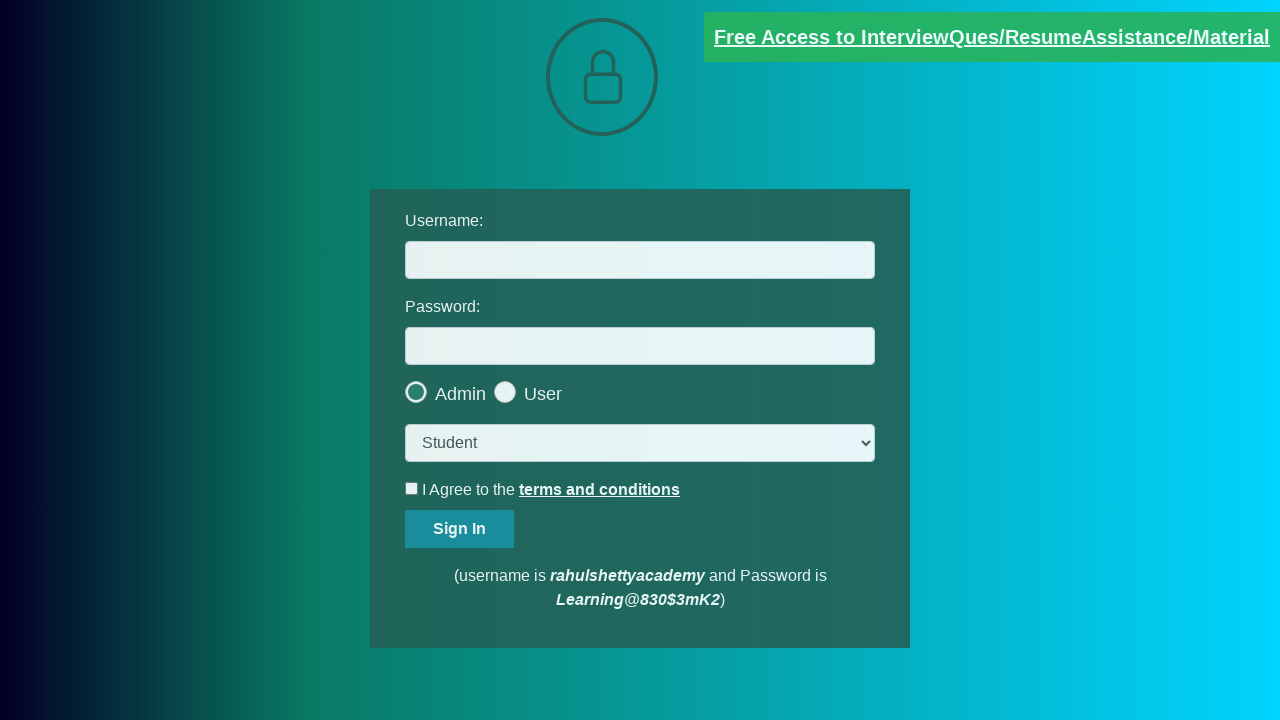